Verifies the Playwright homepage loads correctly and navigates to the Installation documentation page by clicking a header link.

Starting URL: https://playwright.dev

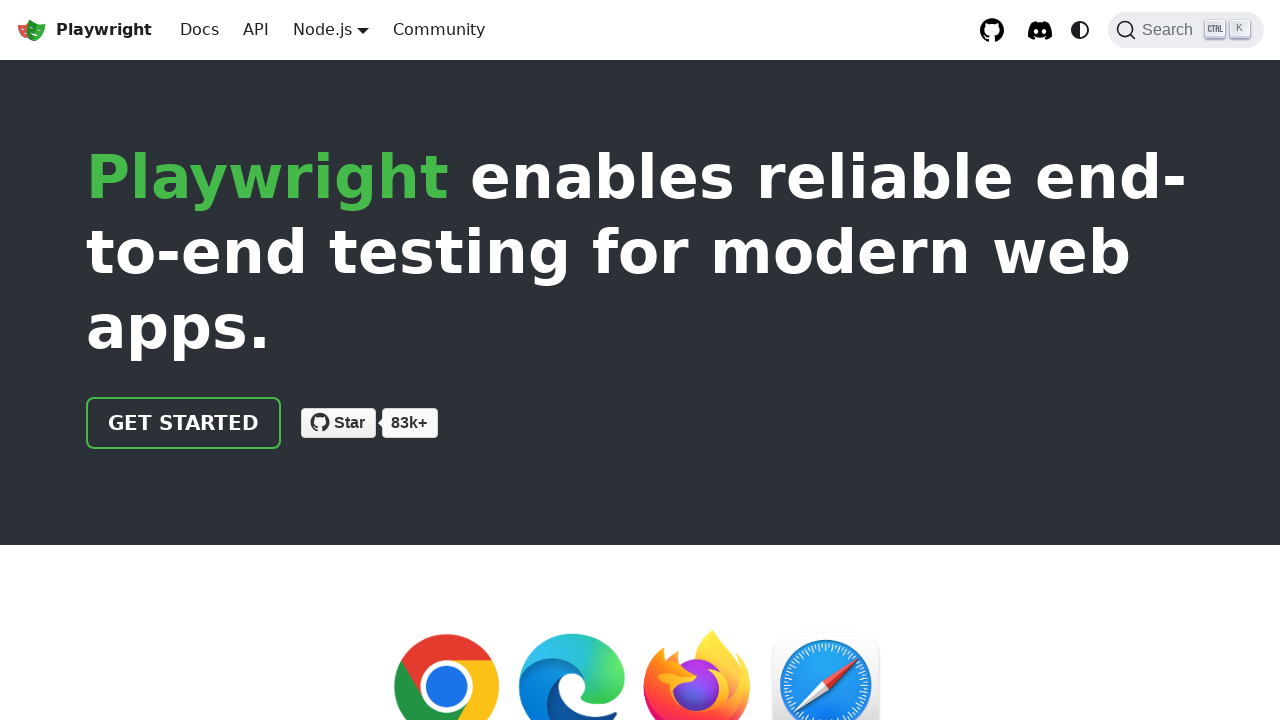

Verified Playwright homepage title contains 'Playwright'
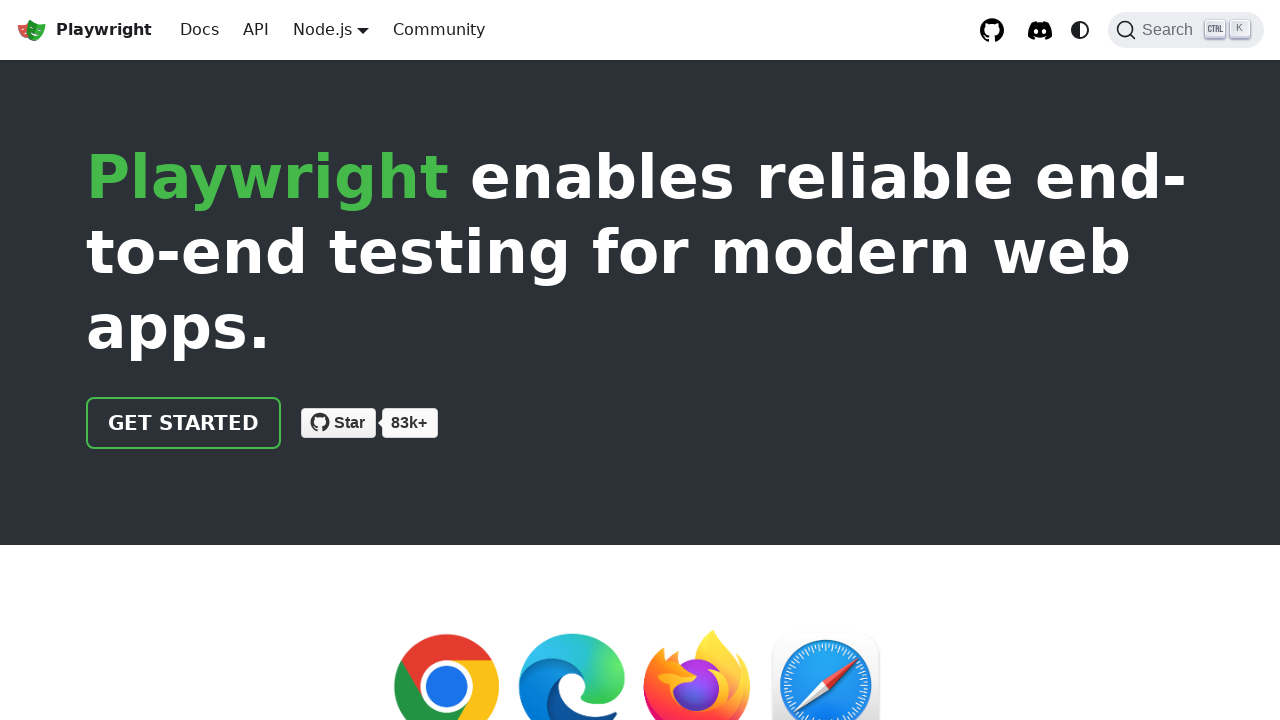

Clicked header navigation link to Installation documentation at (184, 423) on xpath=//html/body/div/div[2]/header/div/div/a
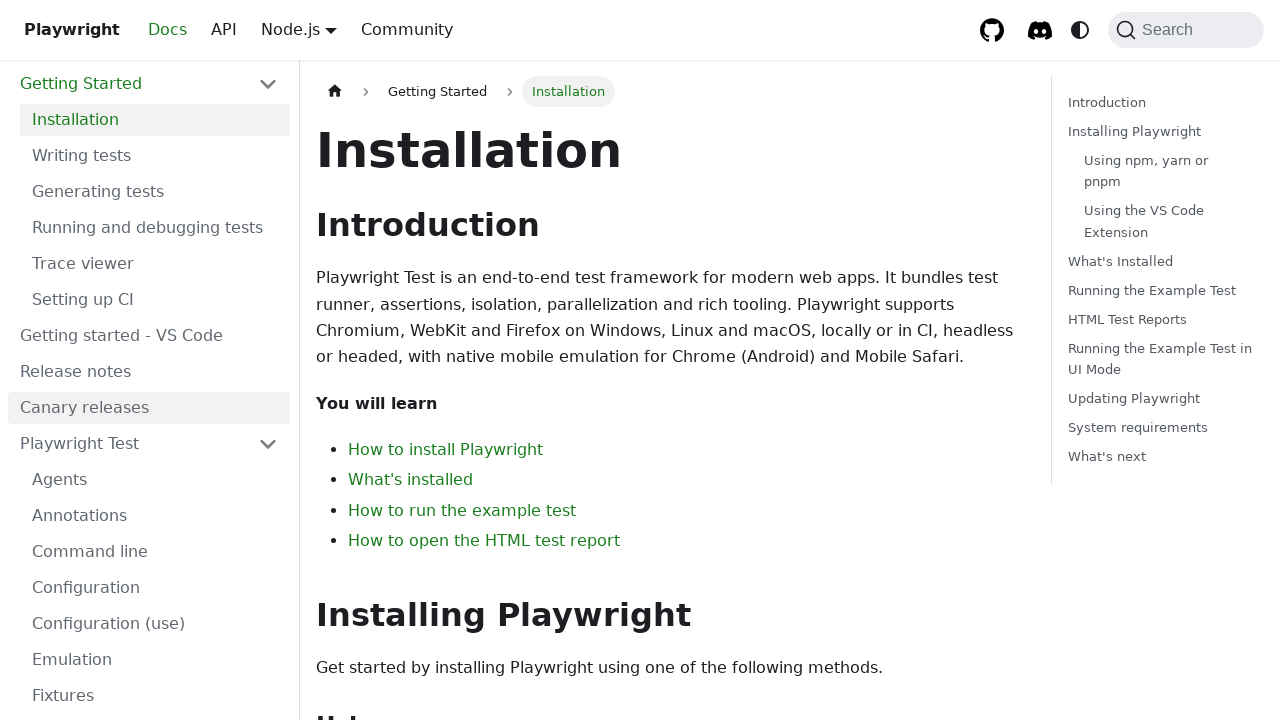

Verified successful navigation to Installation documentation page
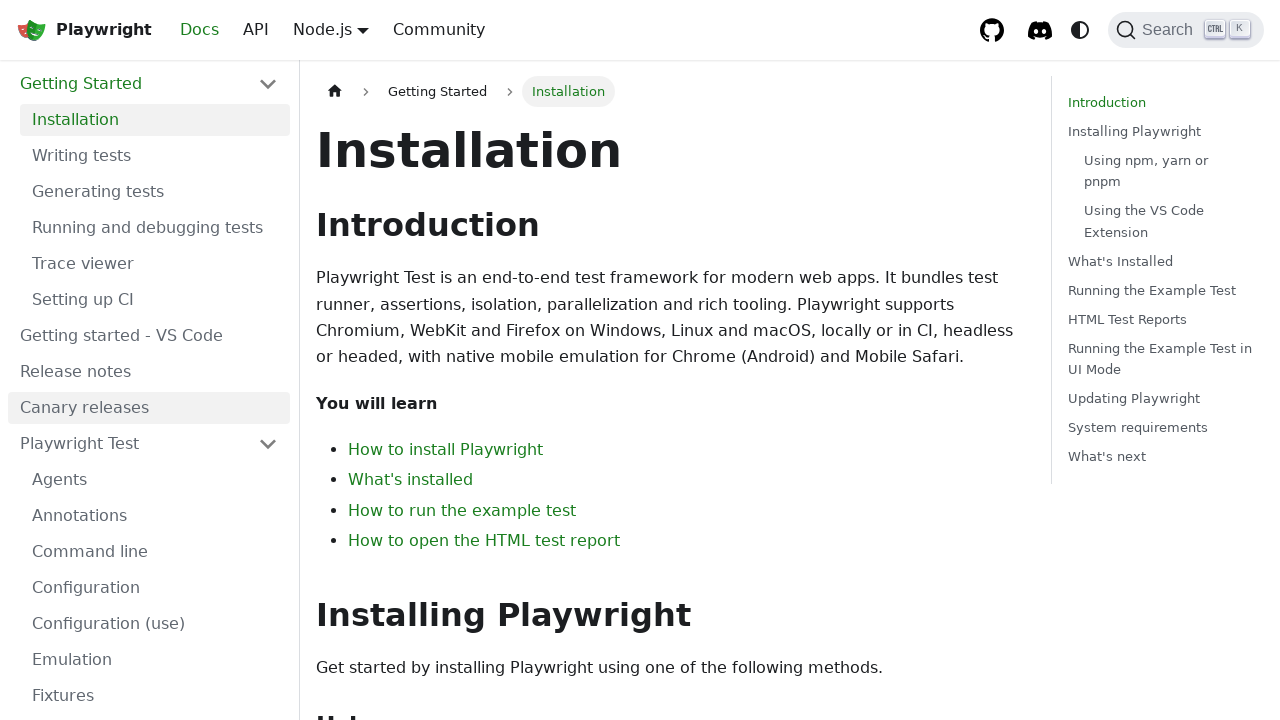

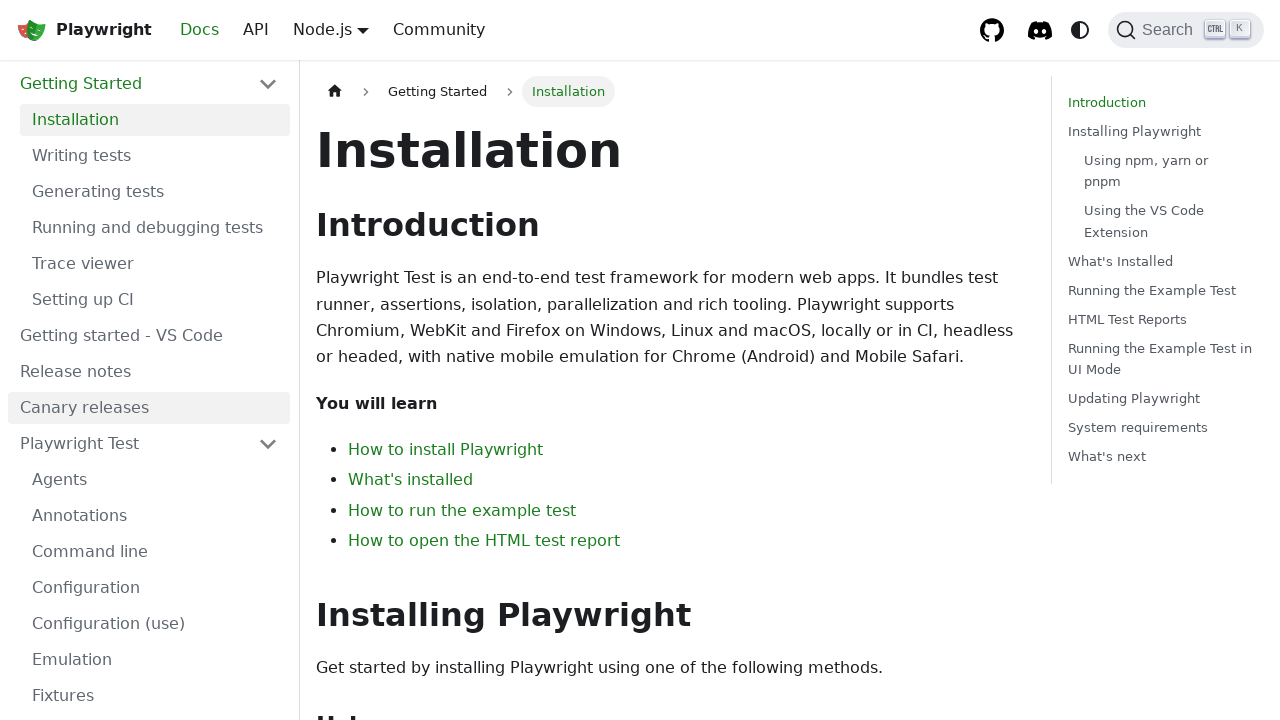